Tests JavaScript prompt alert handling by clicking a button to trigger a prompt, entering text into the prompt, and accepting it.

Starting URL: https://v1.training-support.net/selenium/javascript-alerts

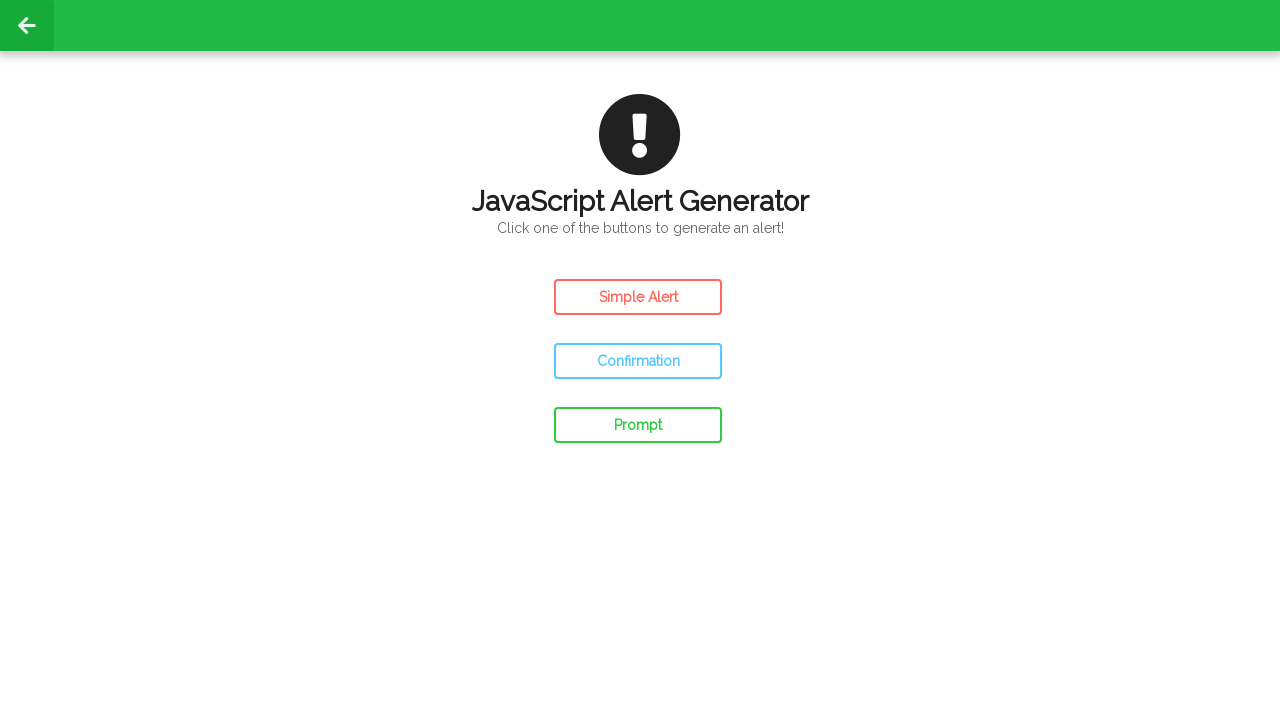

Clicked the prompt button to trigger JavaScript alert at (638, 425) on #prompt
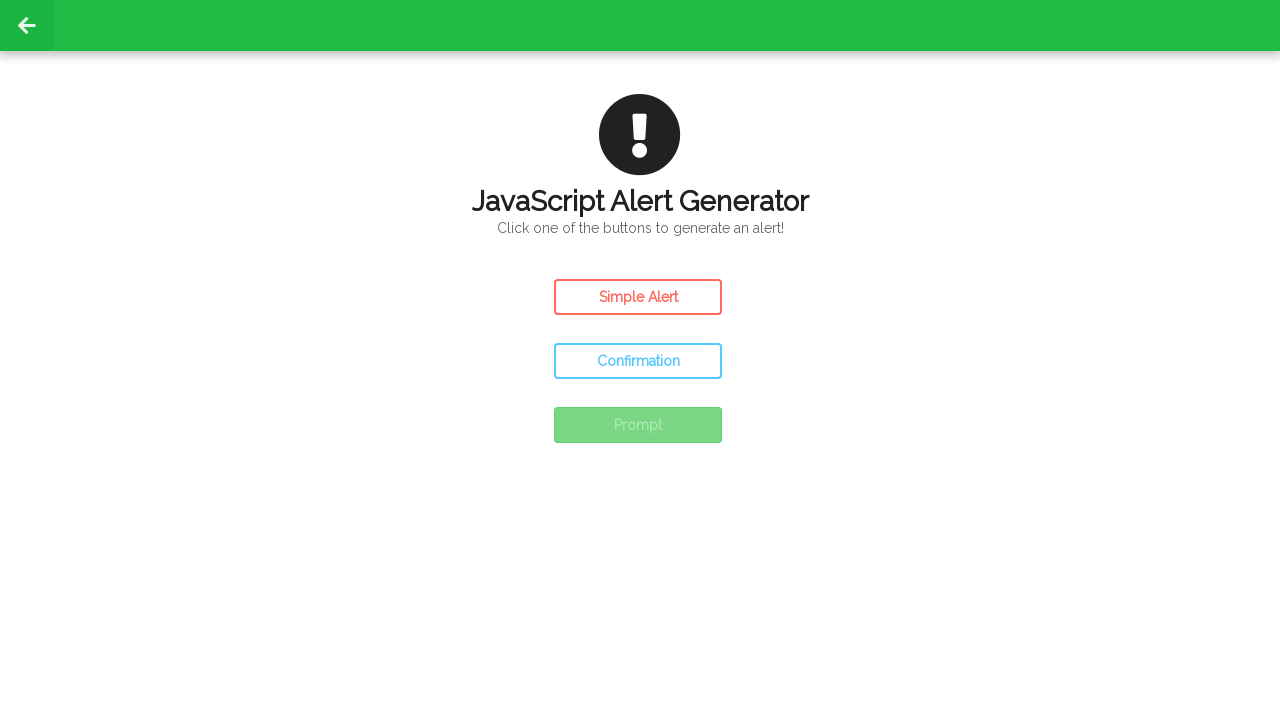

Set up dialog handler to accept prompt with text 'Awesome!'
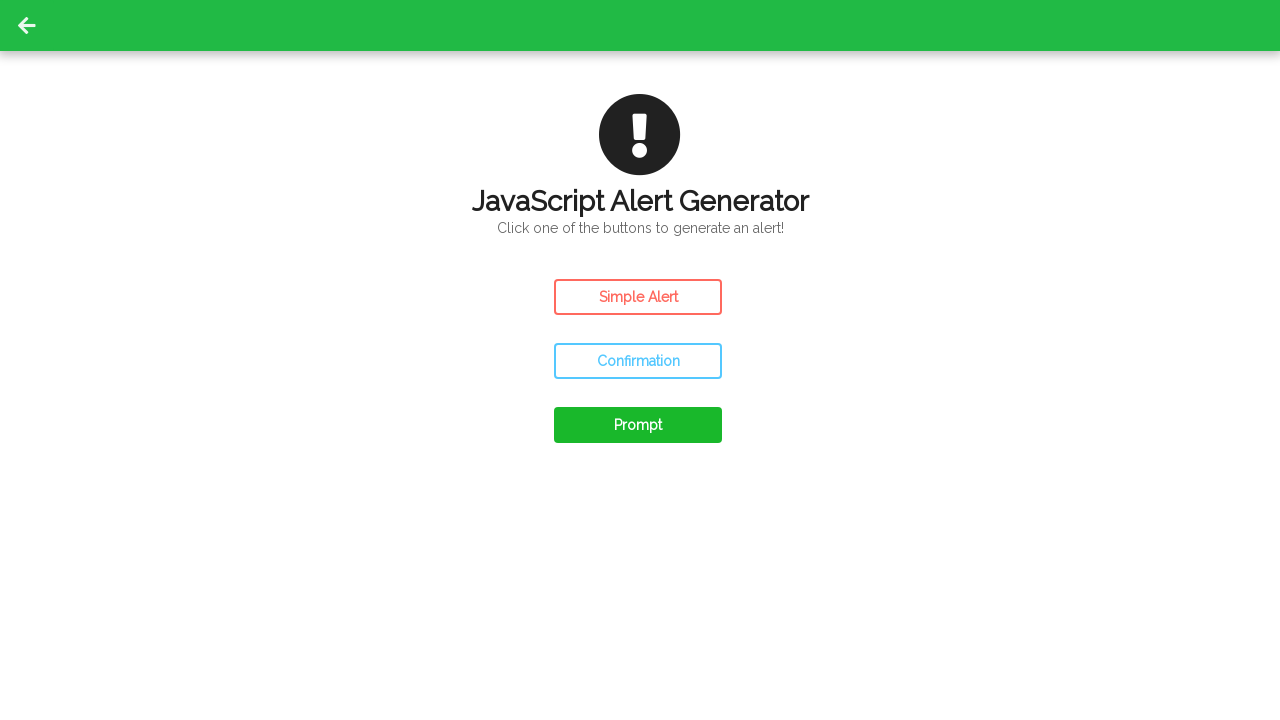

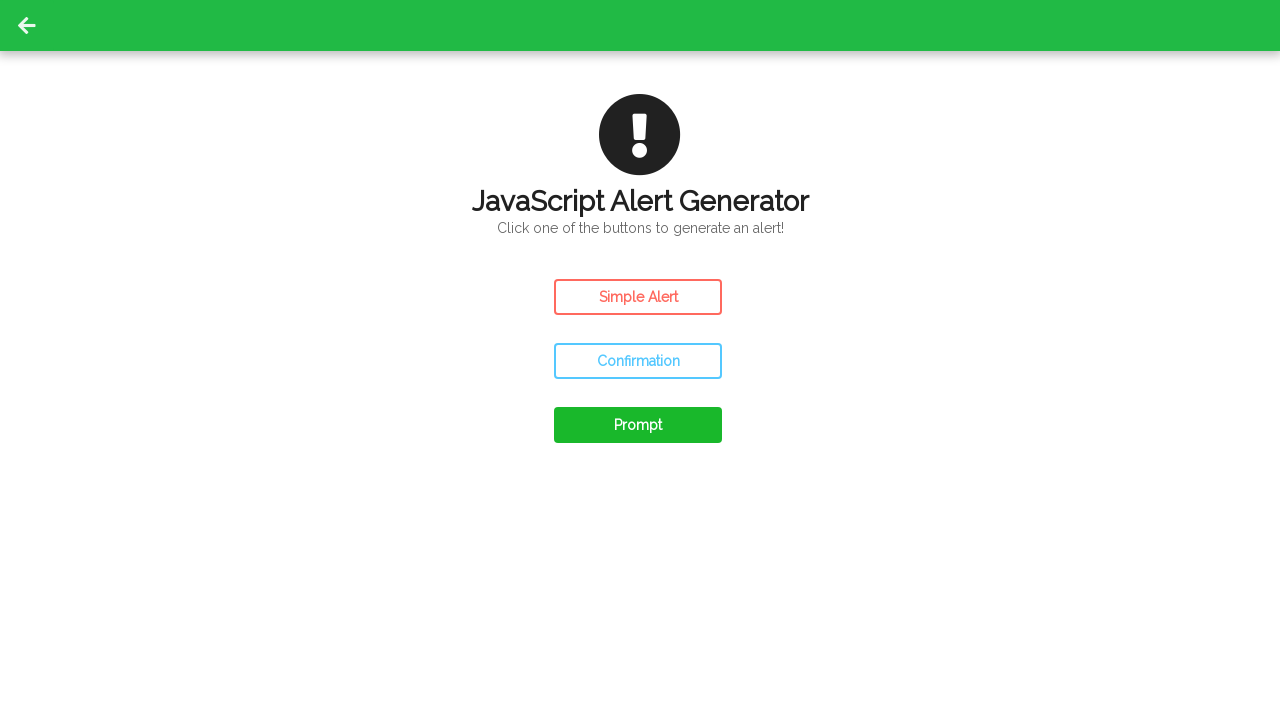